Solves a mathematical puzzle by extracting a value from an element attribute, calculating the result, and submitting the form with robot verification checkboxes

Starting URL: http://suninjuly.github.io/get_attribute.html

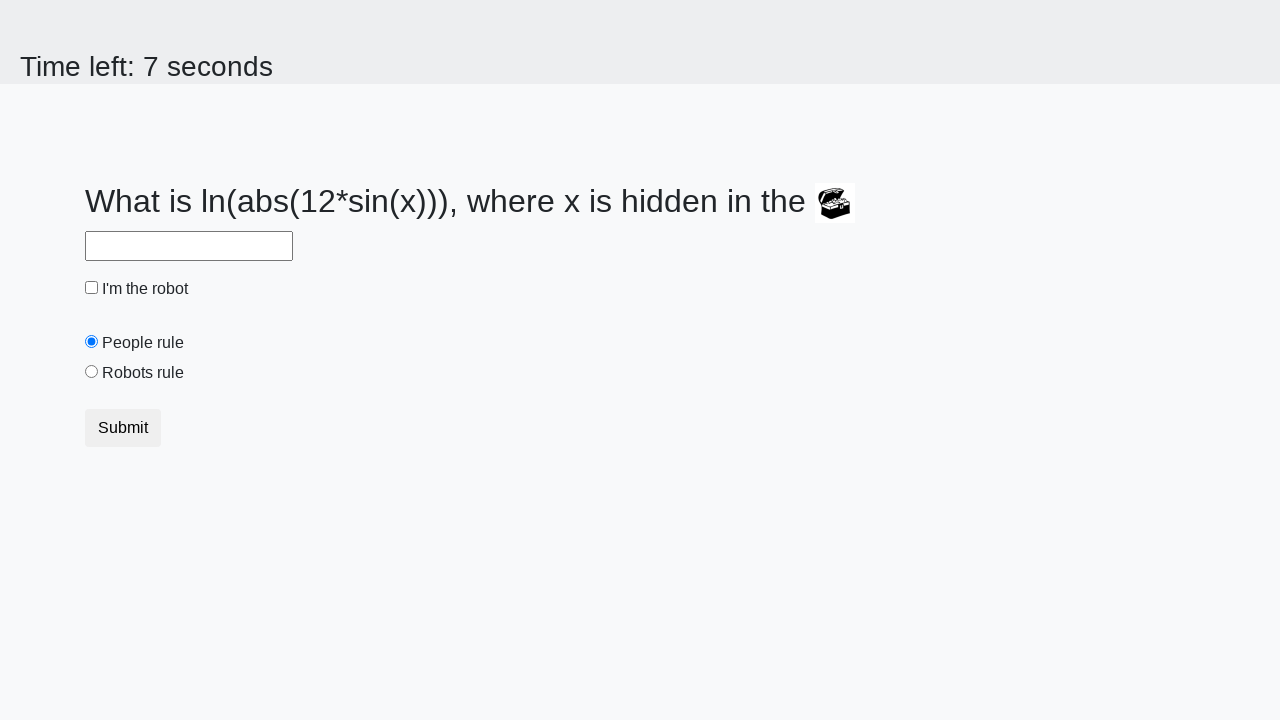

Located treasure element
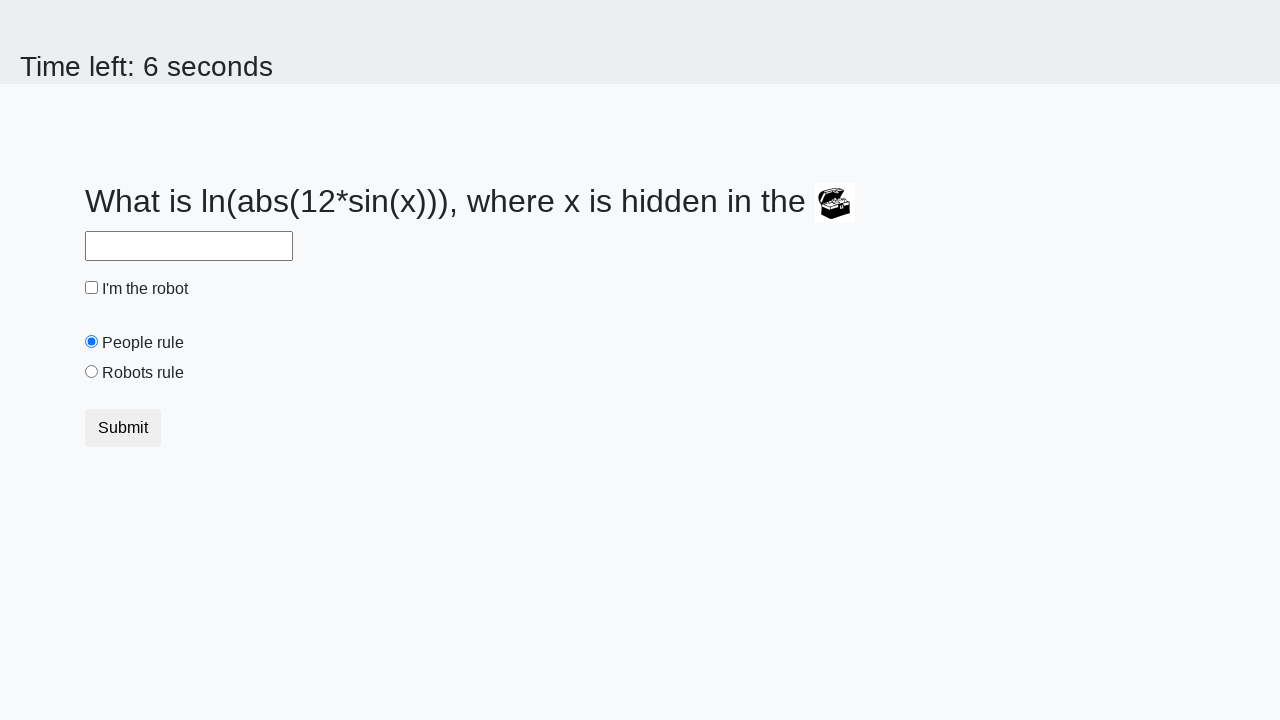

Extracted valuex attribute from treasure element
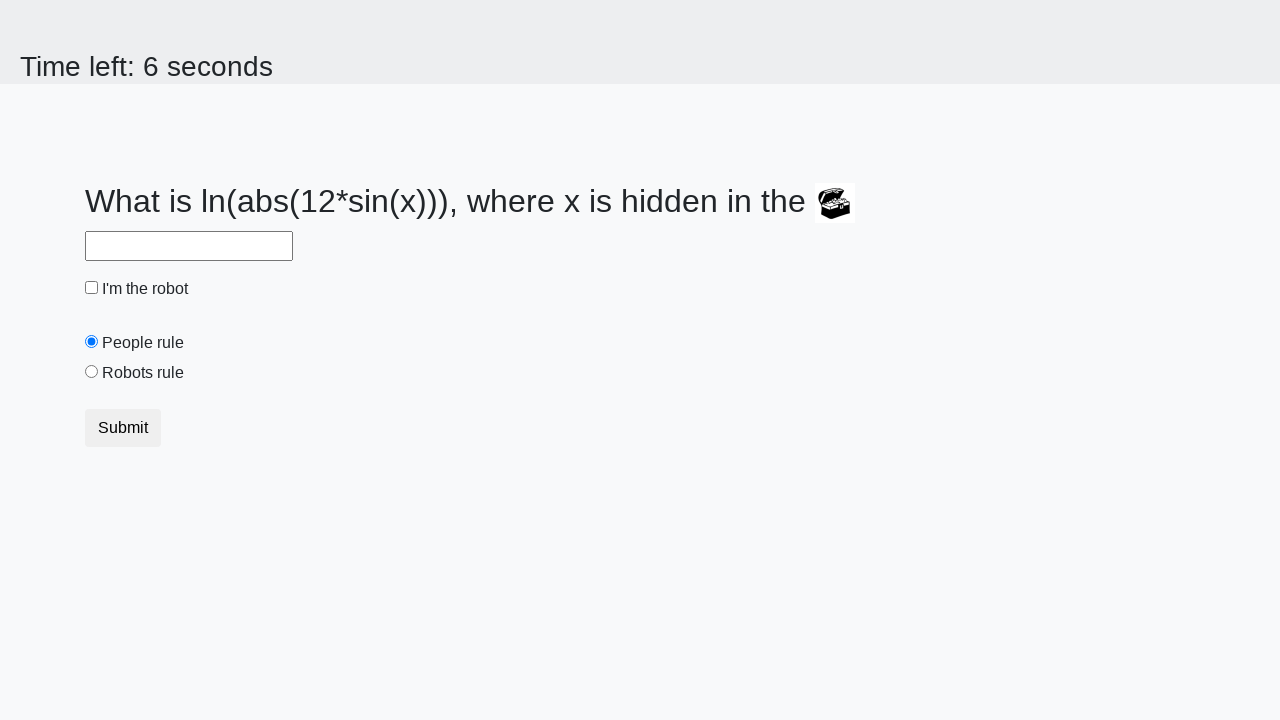

Calculated mathematical result: 1.4256285448280224
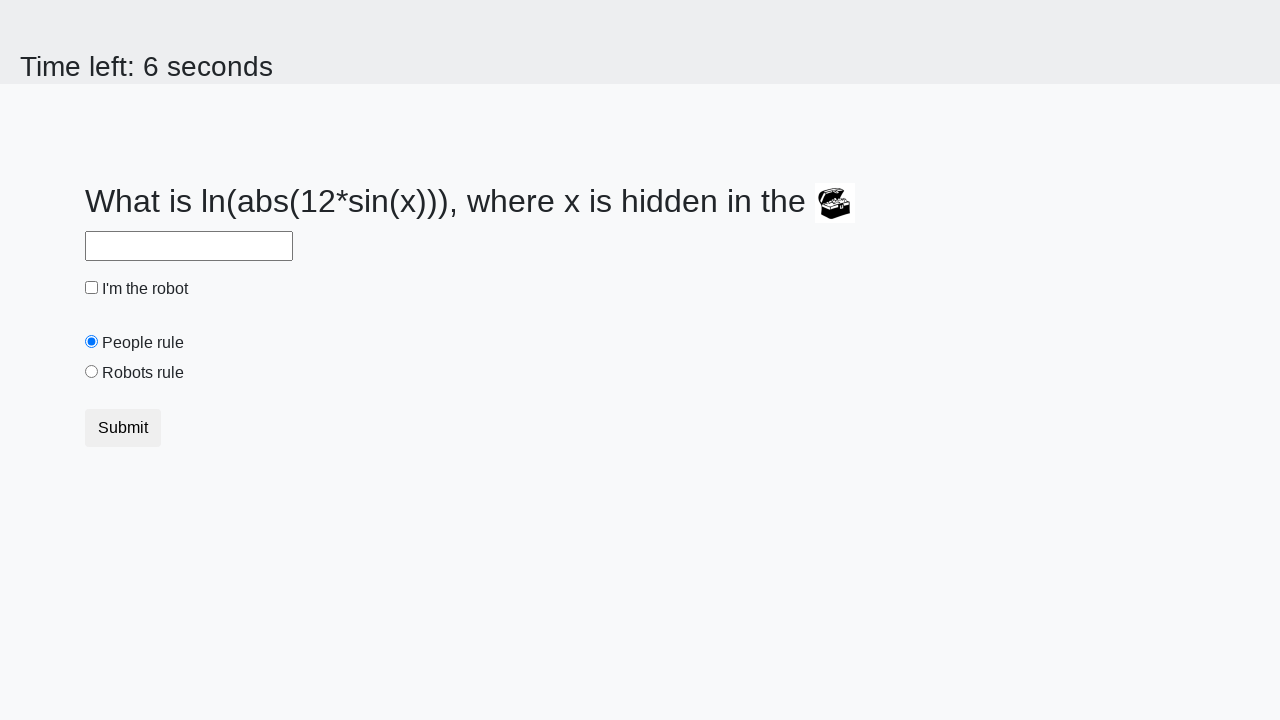

Filled answer field with calculated value on #answer
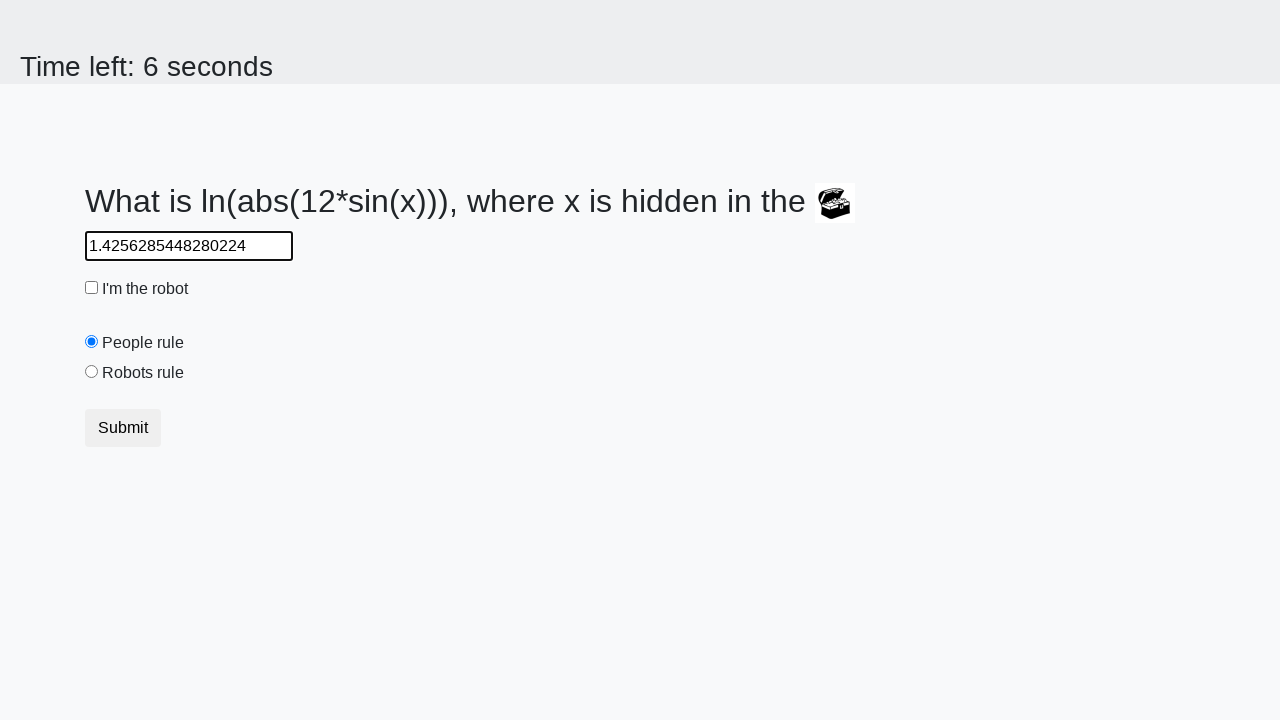

Clicked robot checkbox at (92, 288) on #robotCheckbox
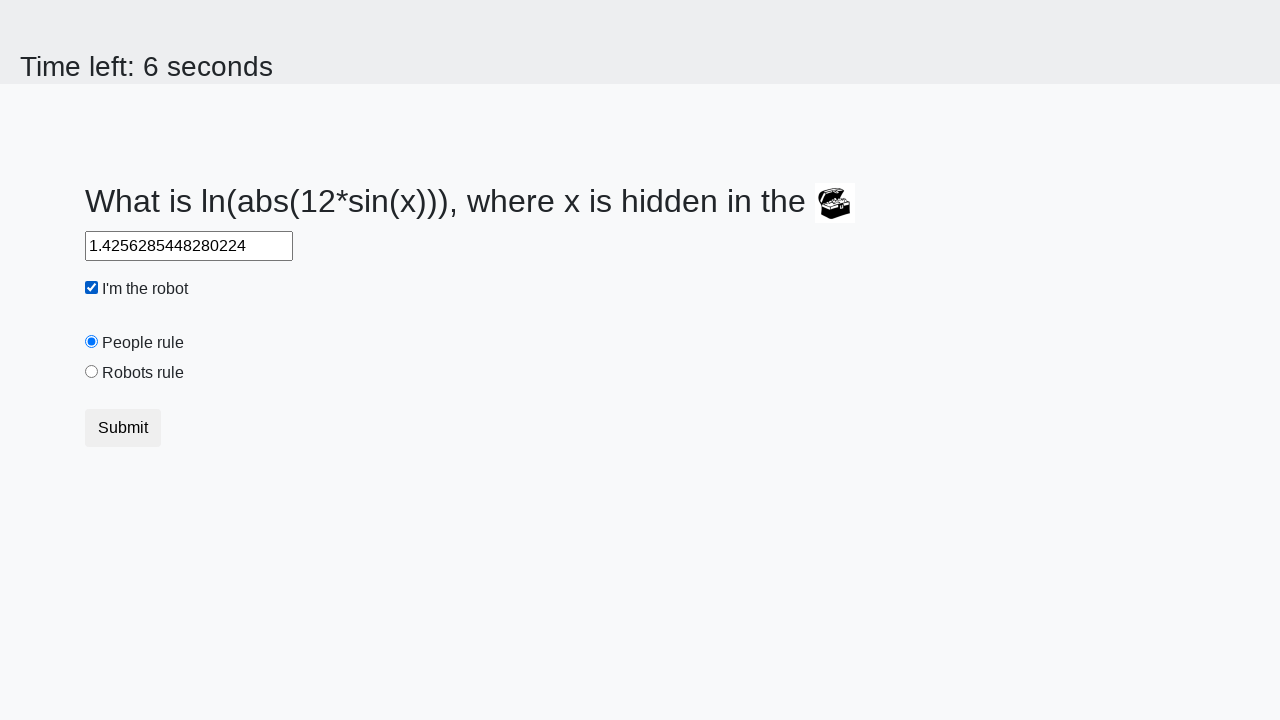

Clicked robots rule radio button at (92, 372) on #robotsRule
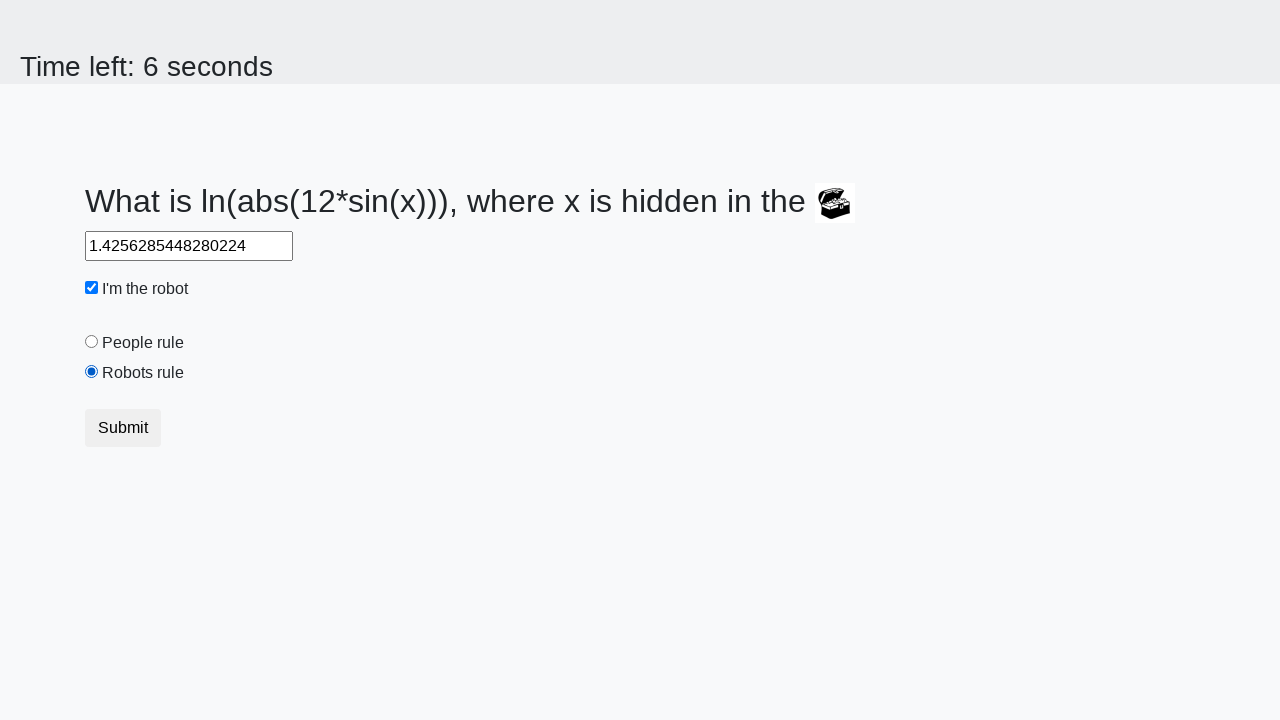

Clicked submit button at (123, 428) on button.btn
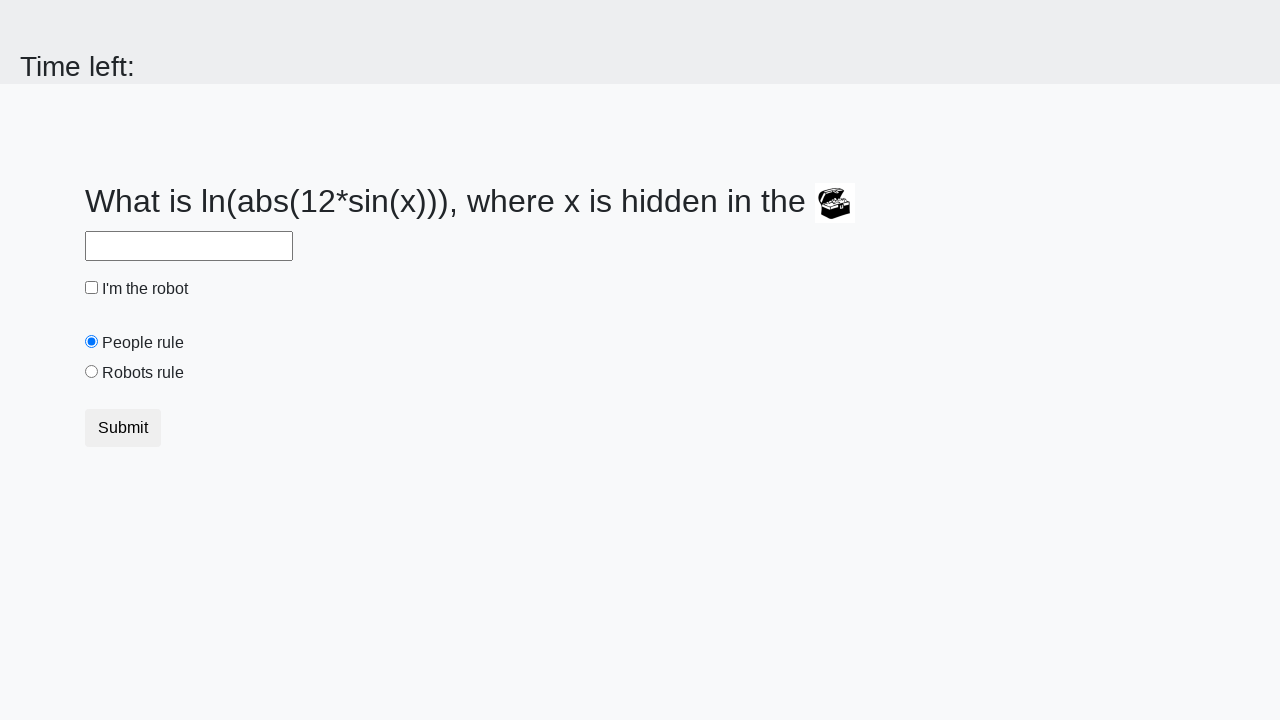

Waited 5 seconds for form submission result
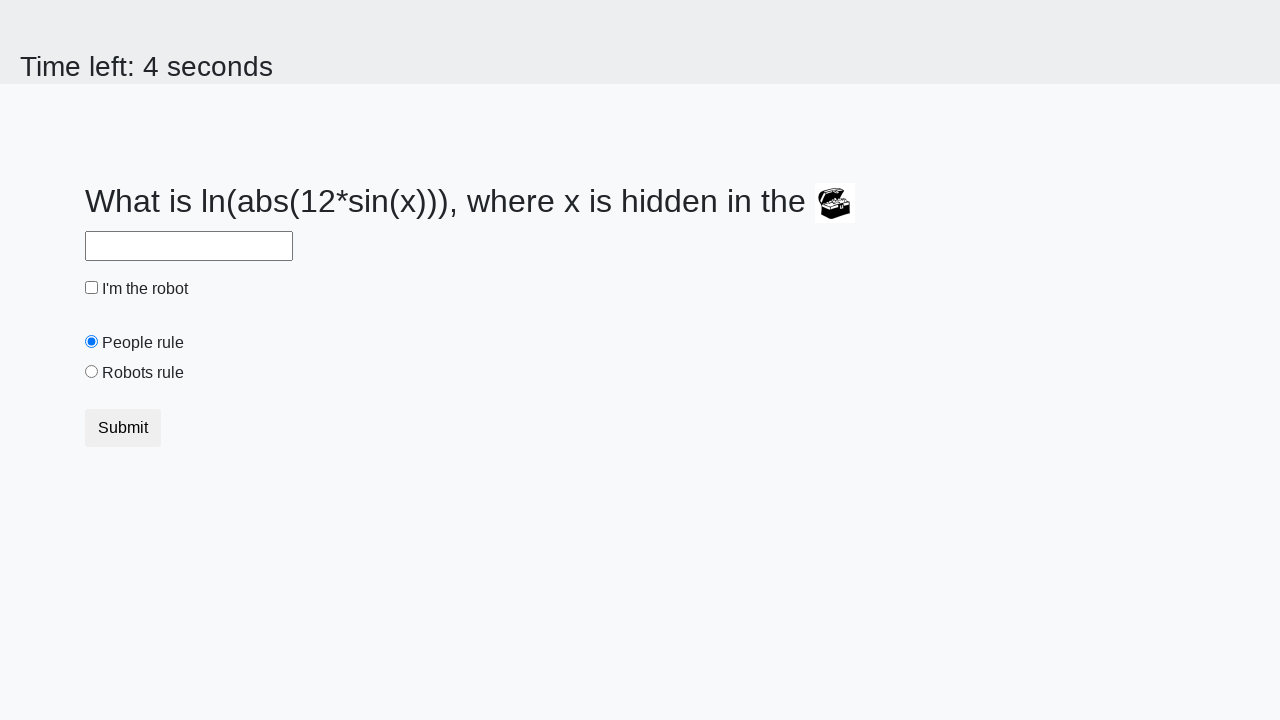

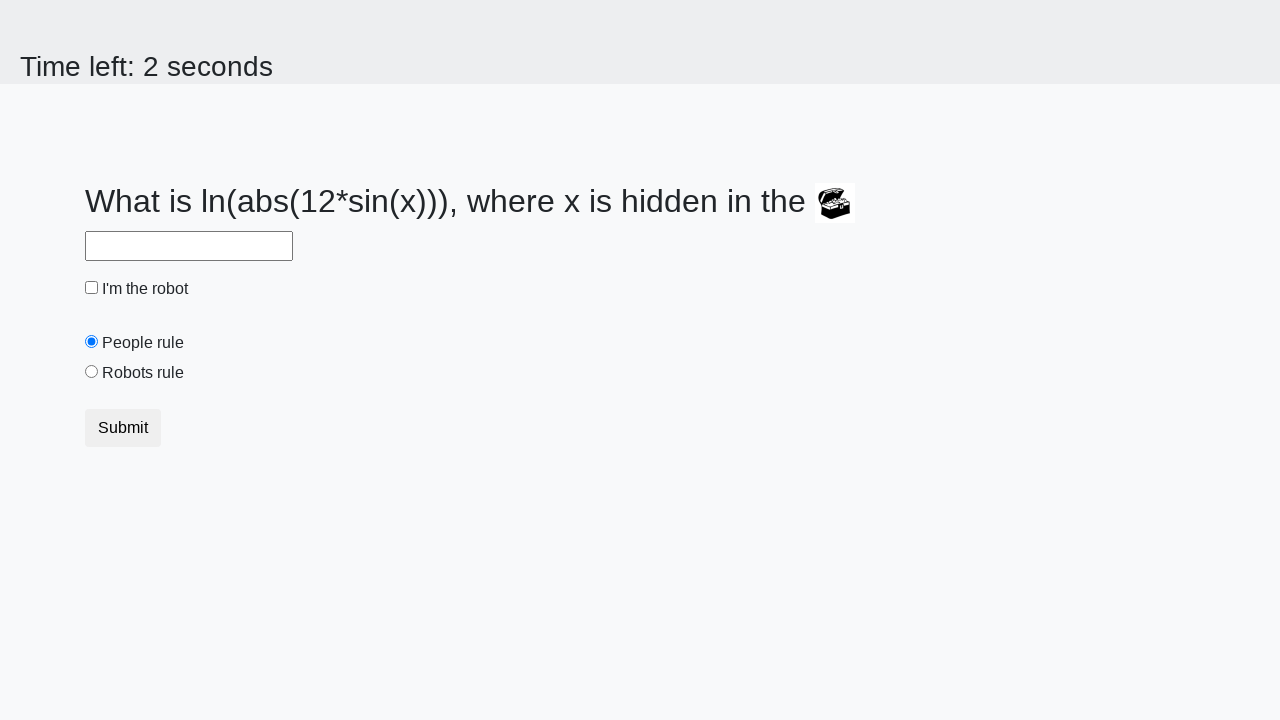